Navigates to the LMS homepage, clicks on the My Account link, and verifies the page title

Starting URL: https://alchemy.hguy.co/lms

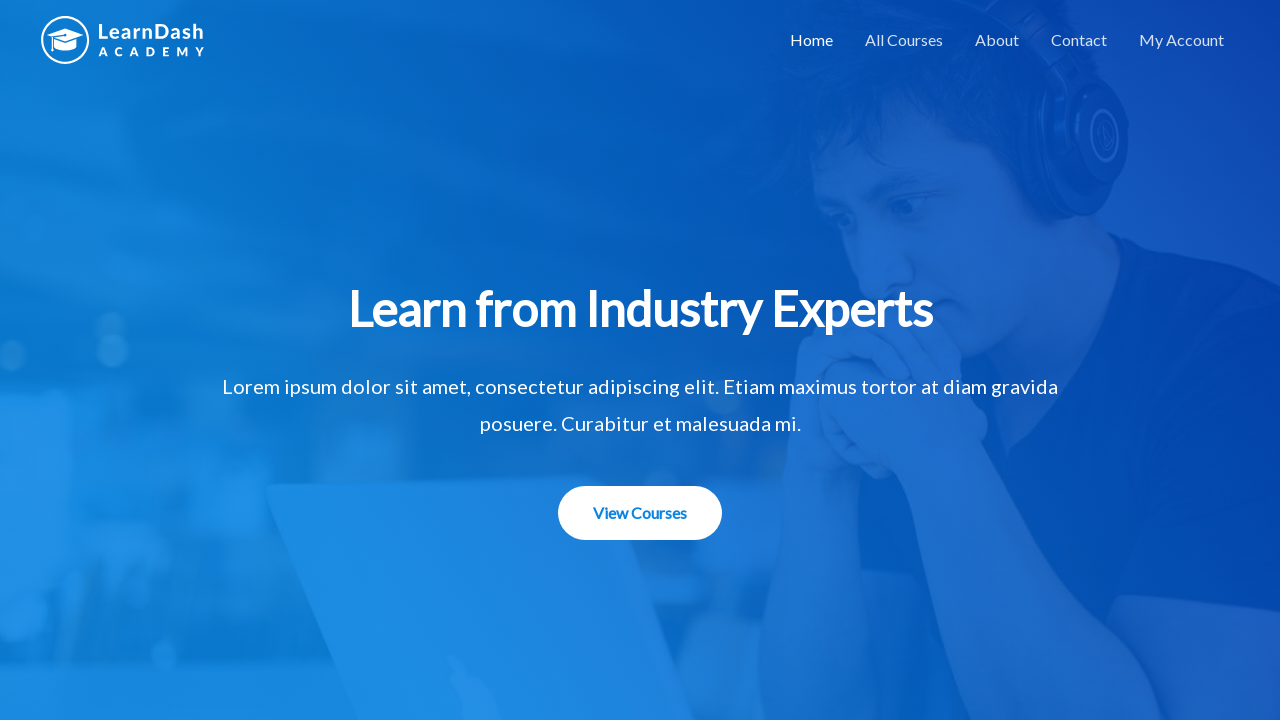

Navigated to LMS homepage at https://alchemy.hguy.co/lms
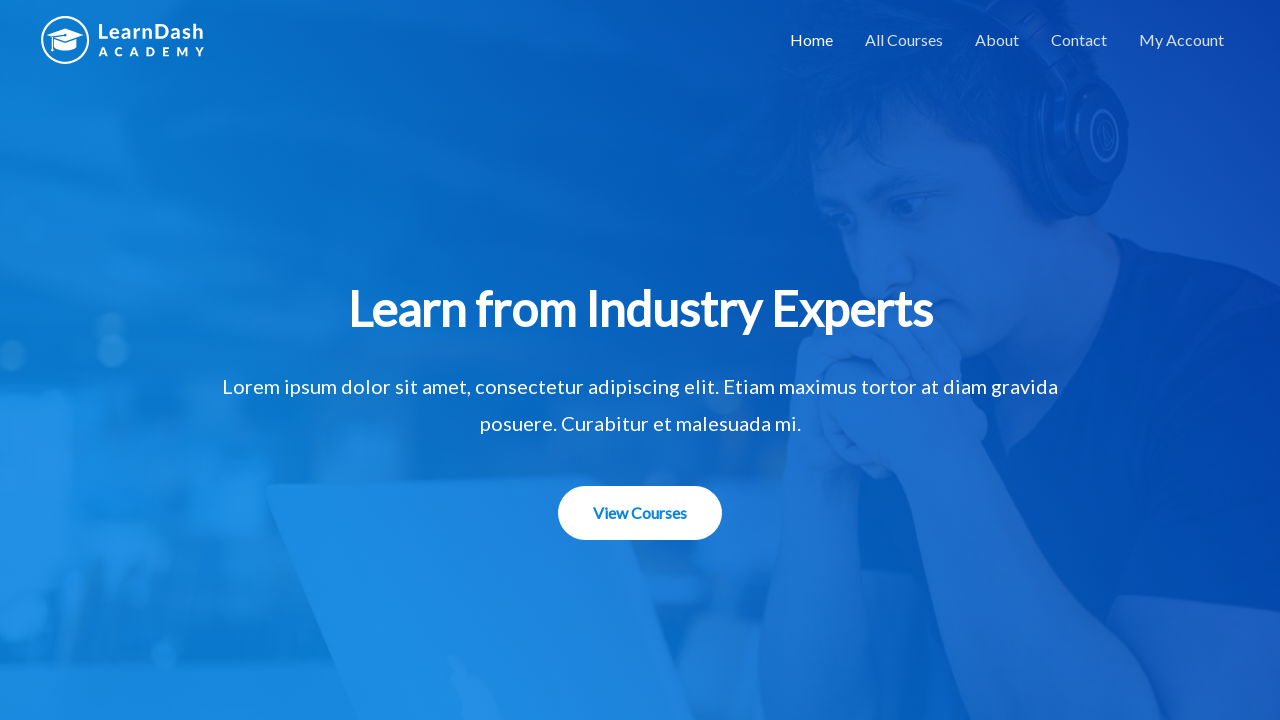

Clicked on the My Account link at (1182, 40) on a[href='https://alchemy.hguy.co/lms/my-account/']
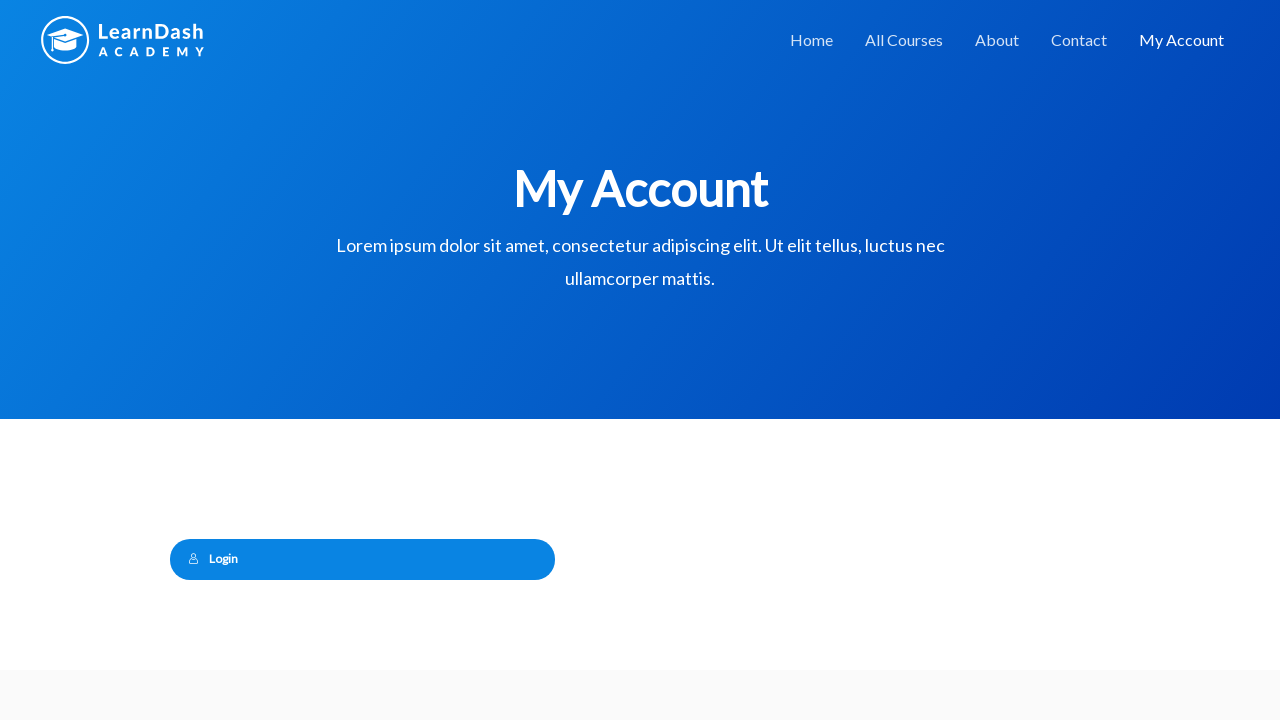

Page load completed after navigation to My Account
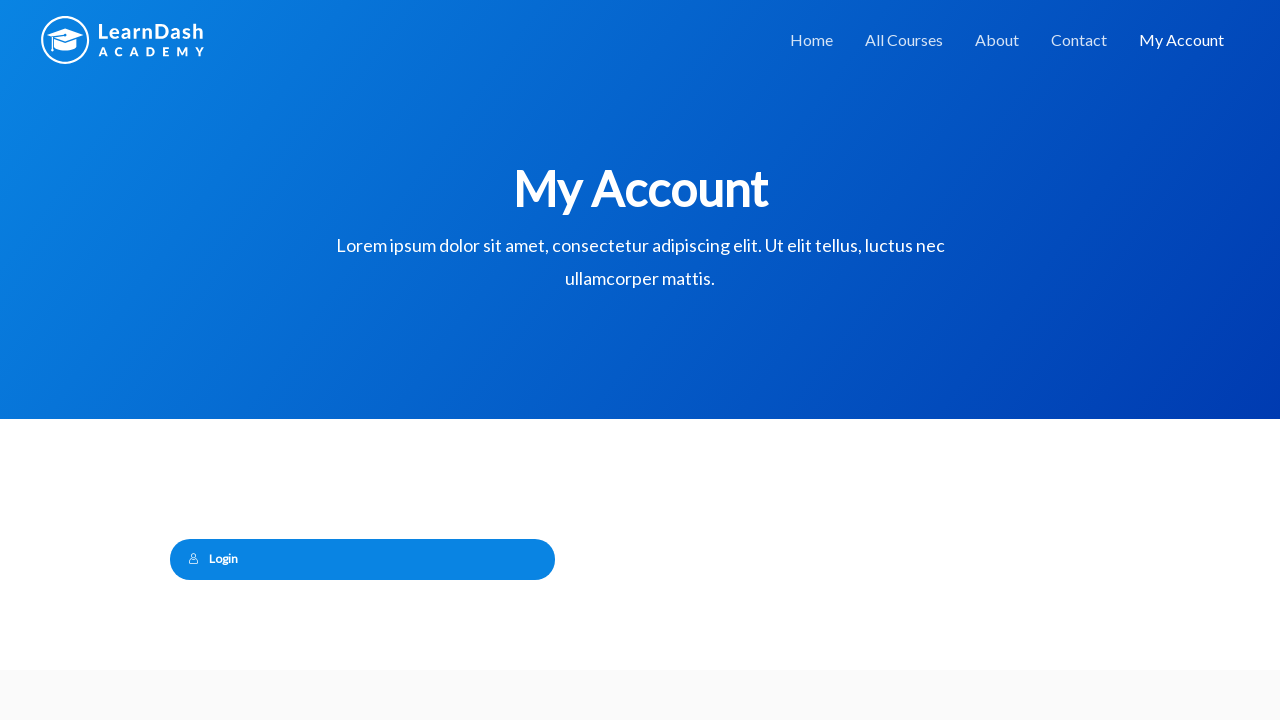

Verified page title is 'My Account – Alchemy LMS'
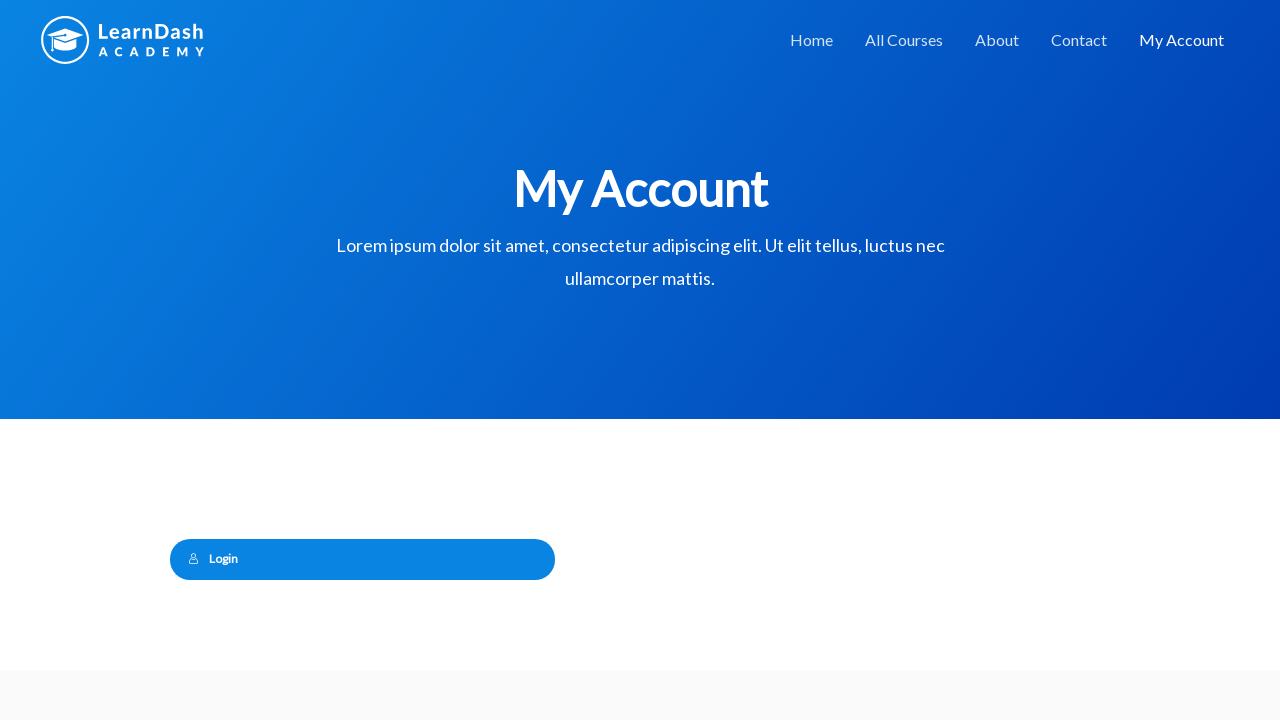

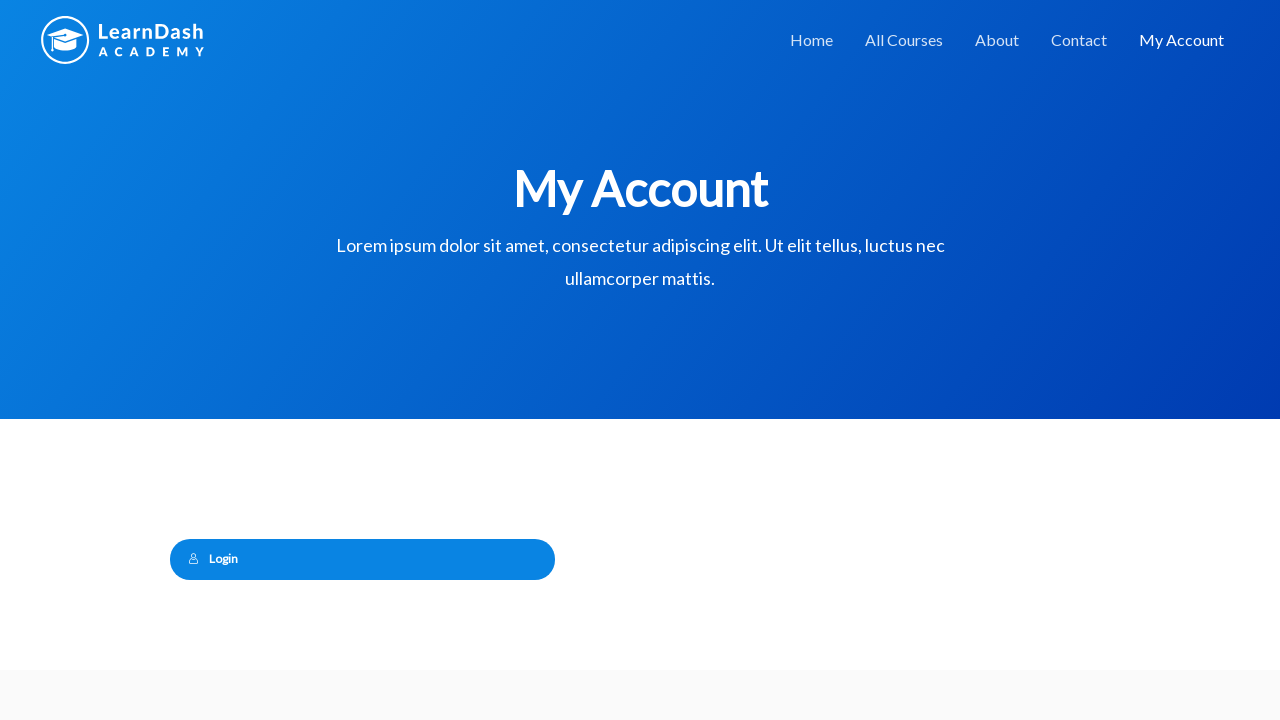